Tests browser window/tab handling by clicking a button that opens a new tab, then switching between the original and new tab.

Starting URL: https://demoqa.com/browser-windows

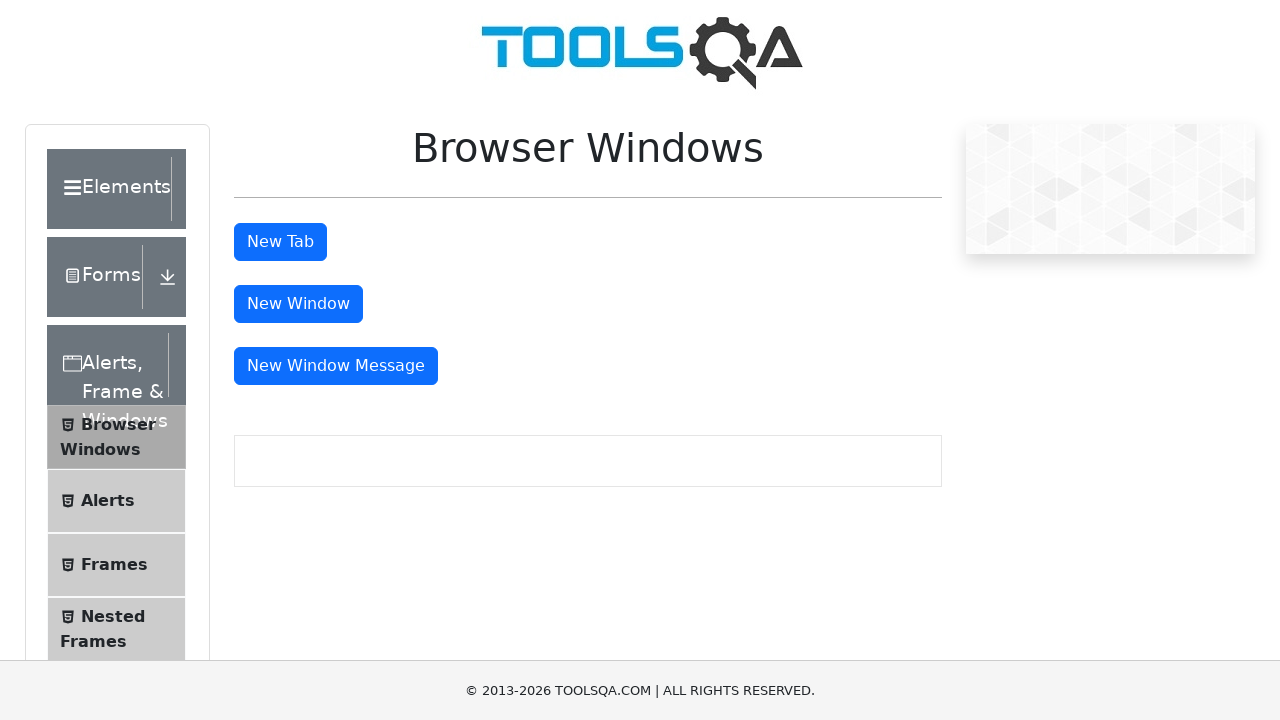

Clicked 'New Tab' button to open a new browser tab at (280, 242) on #tabButton
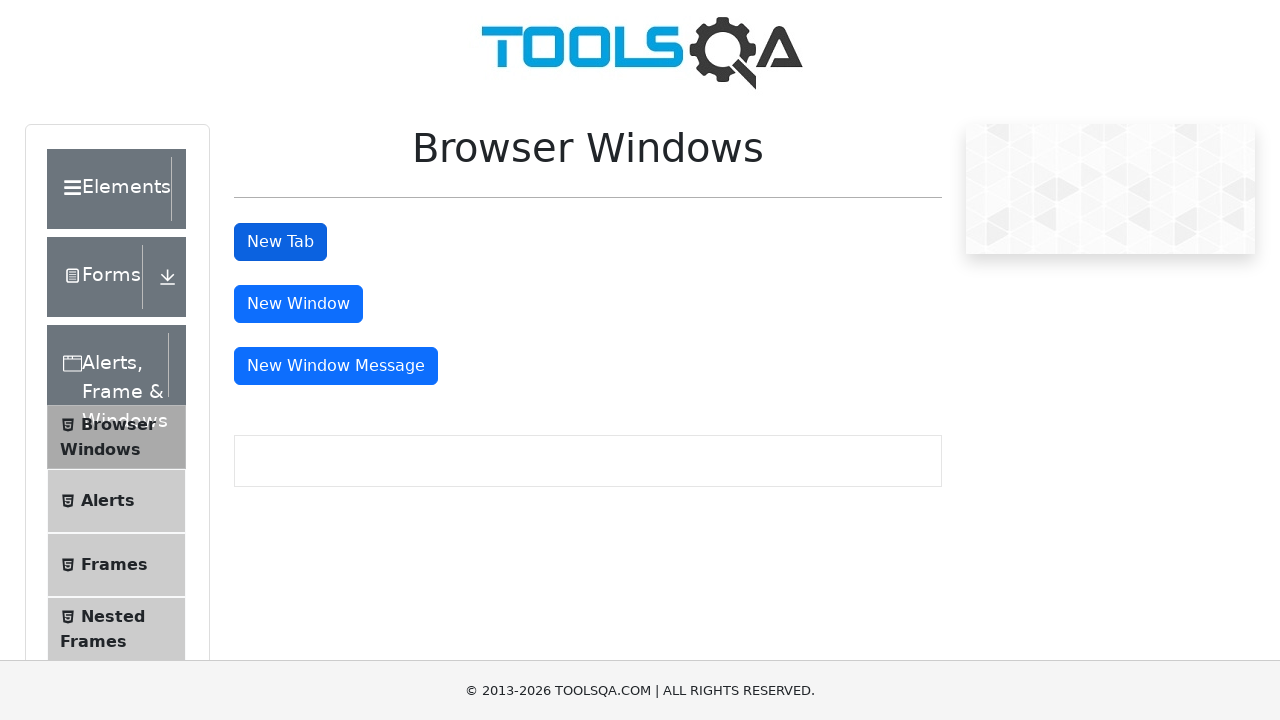

Waited for new tab to open
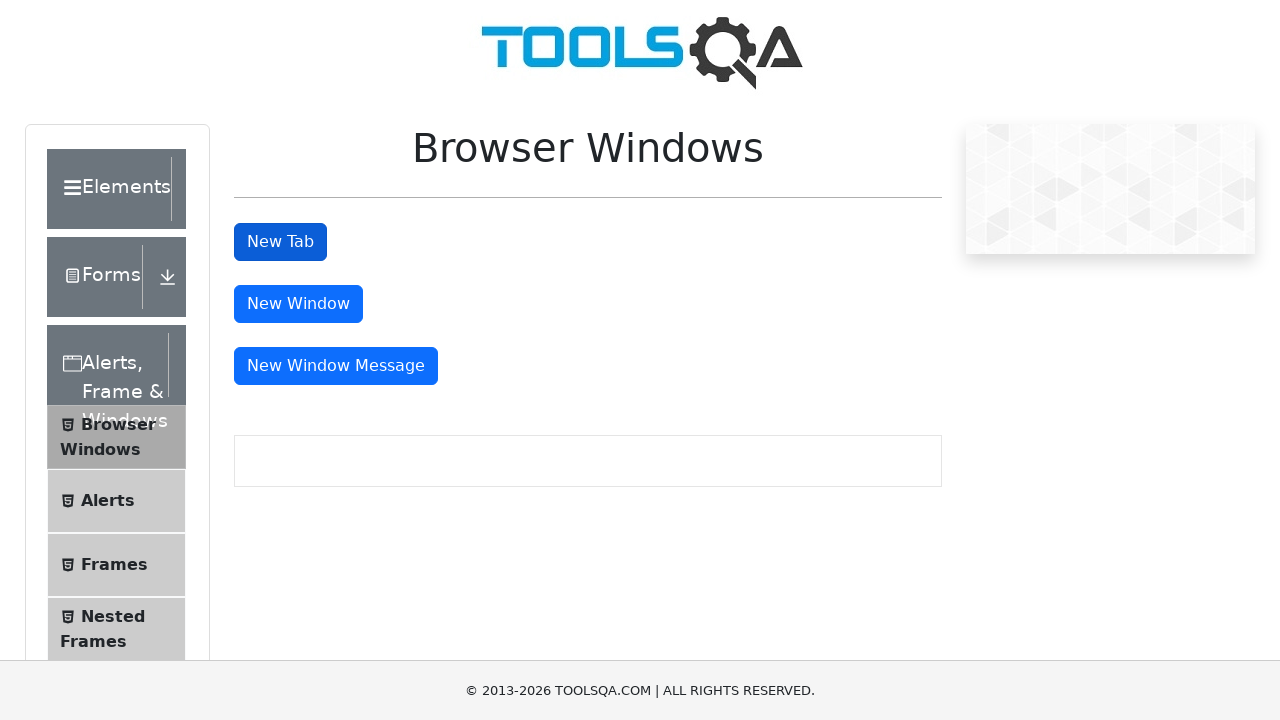

Retrieved all pages in the browser context
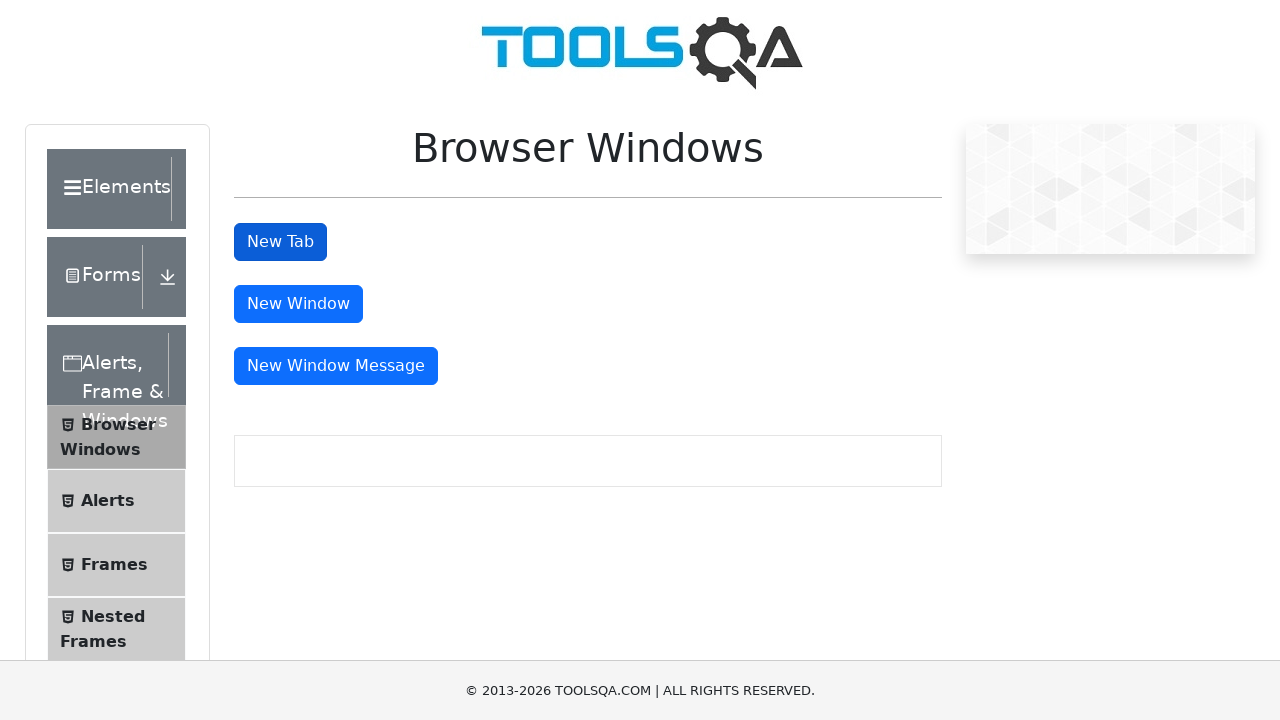

Switched to the new tab (index 1)
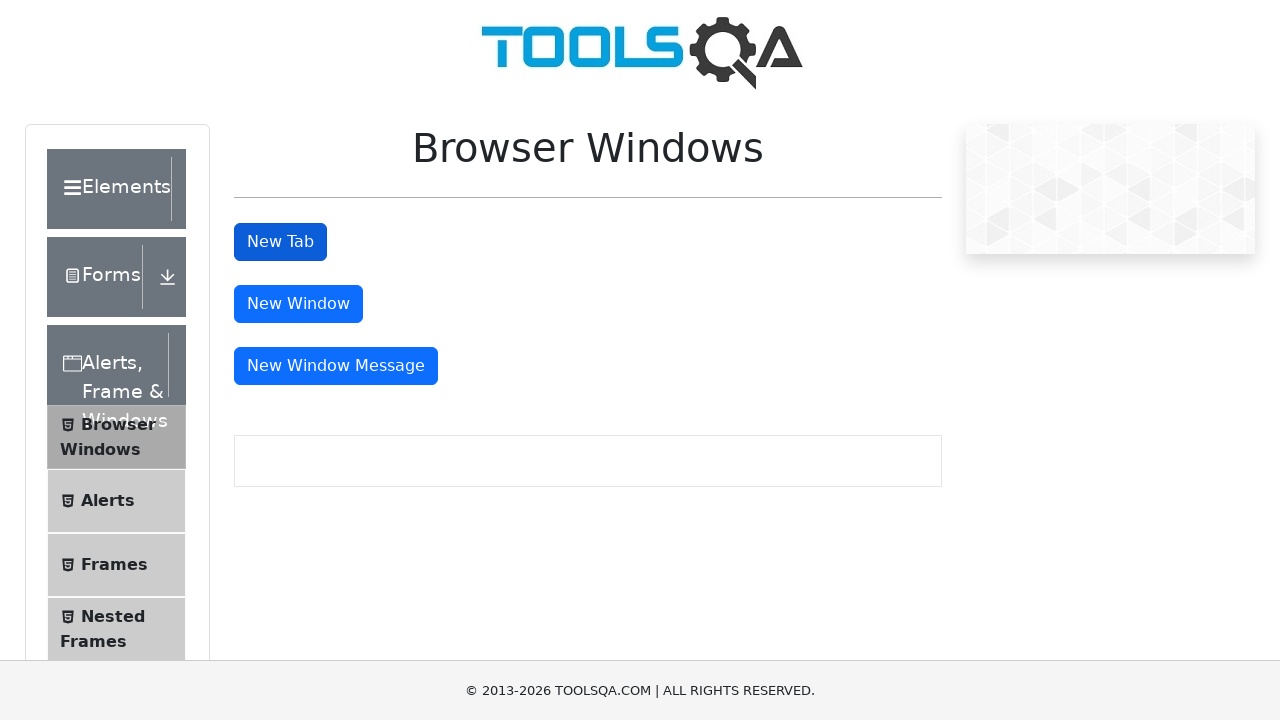

Waited on new tab
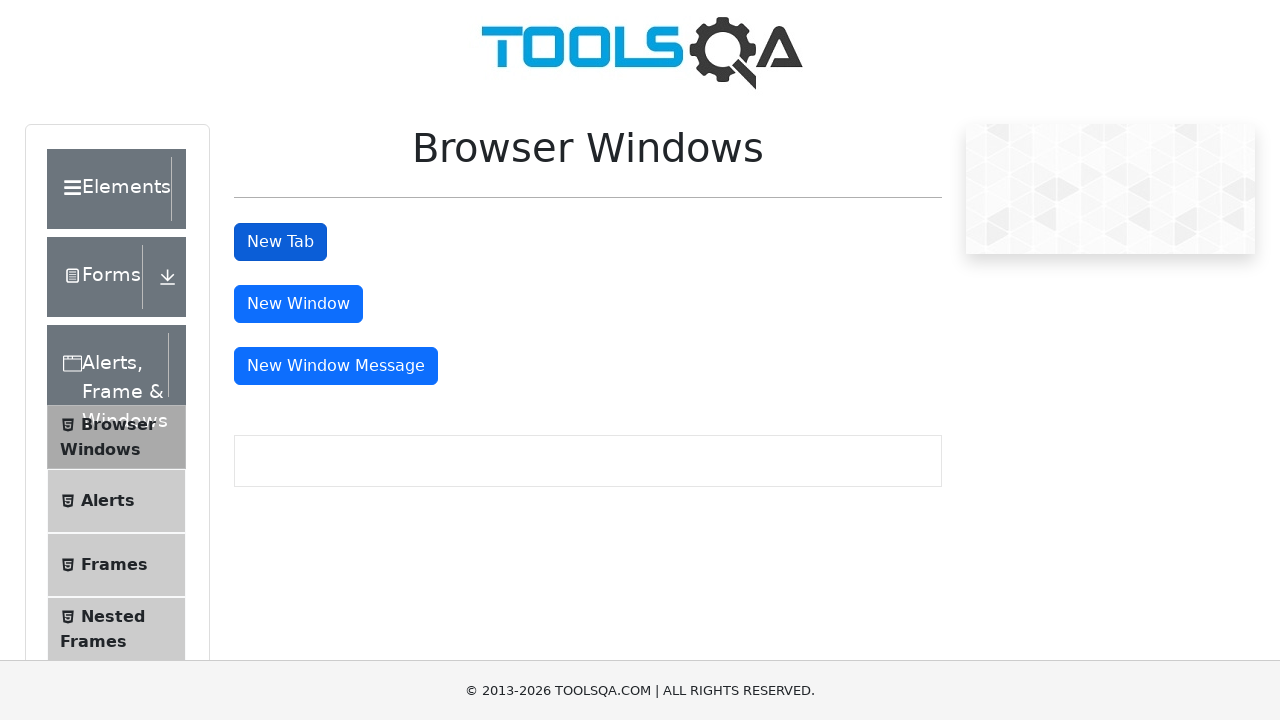

Switched back to original tab (index 0)
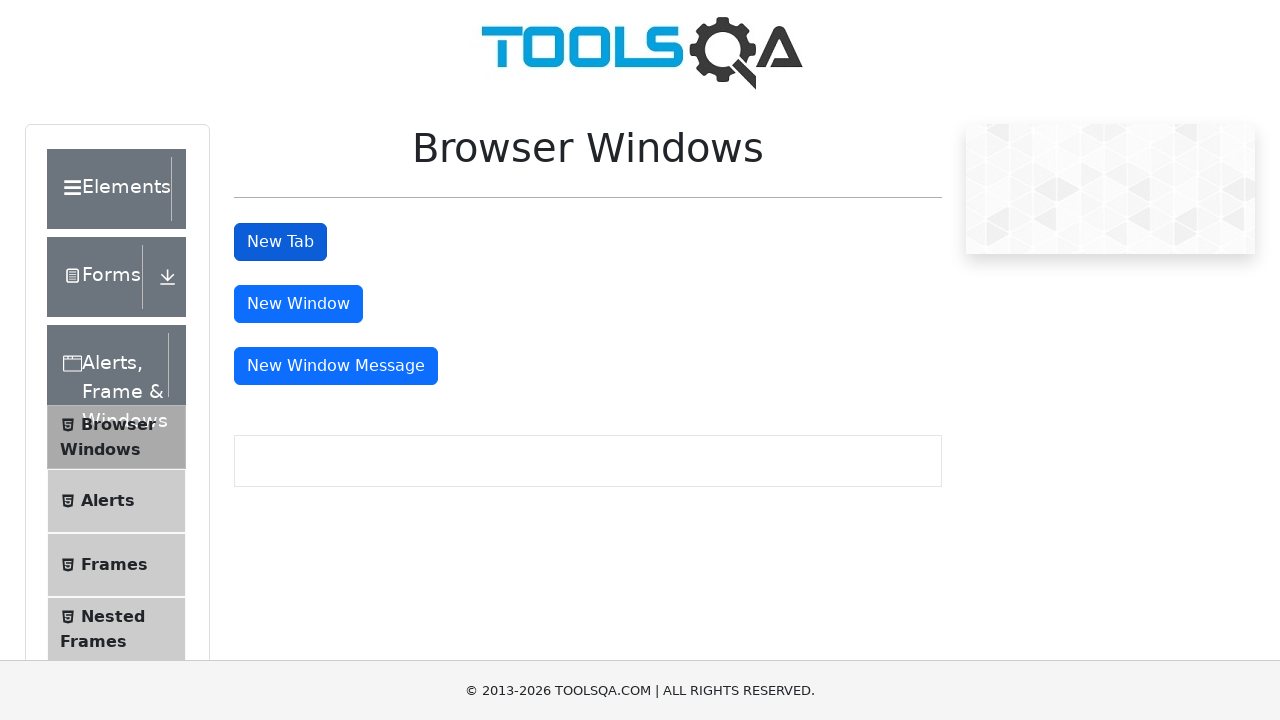

Waited on original tab
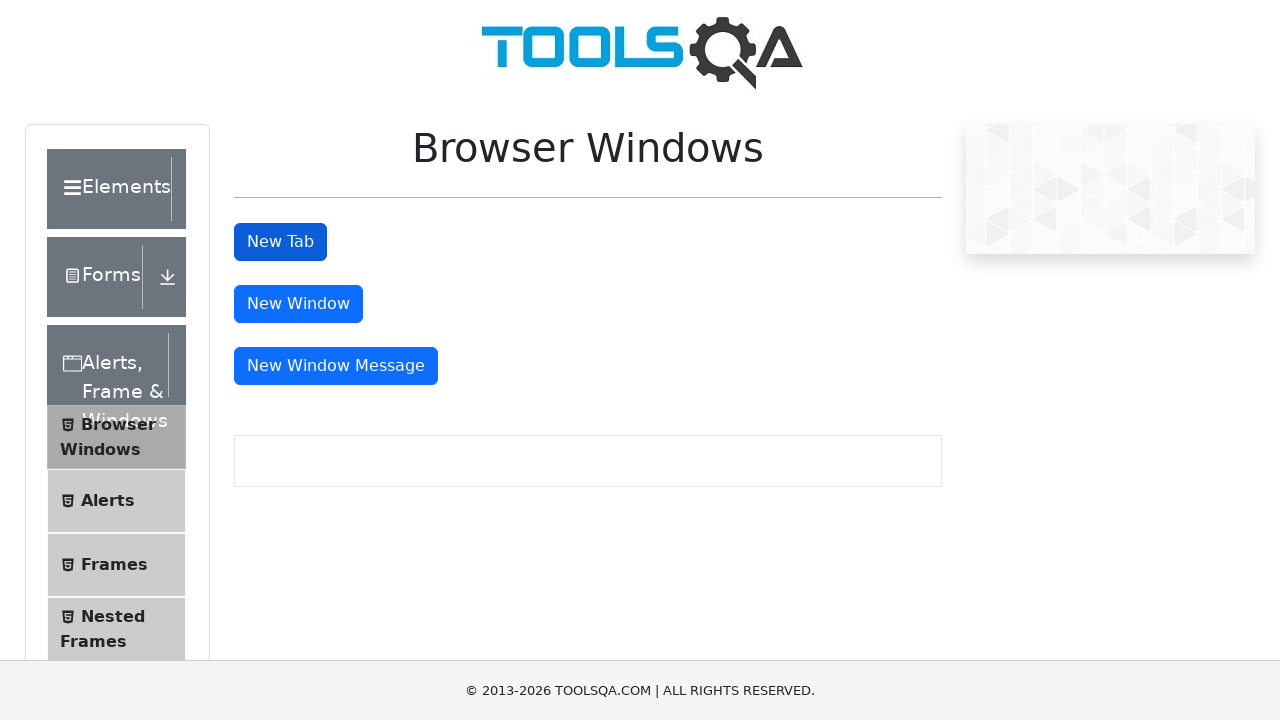

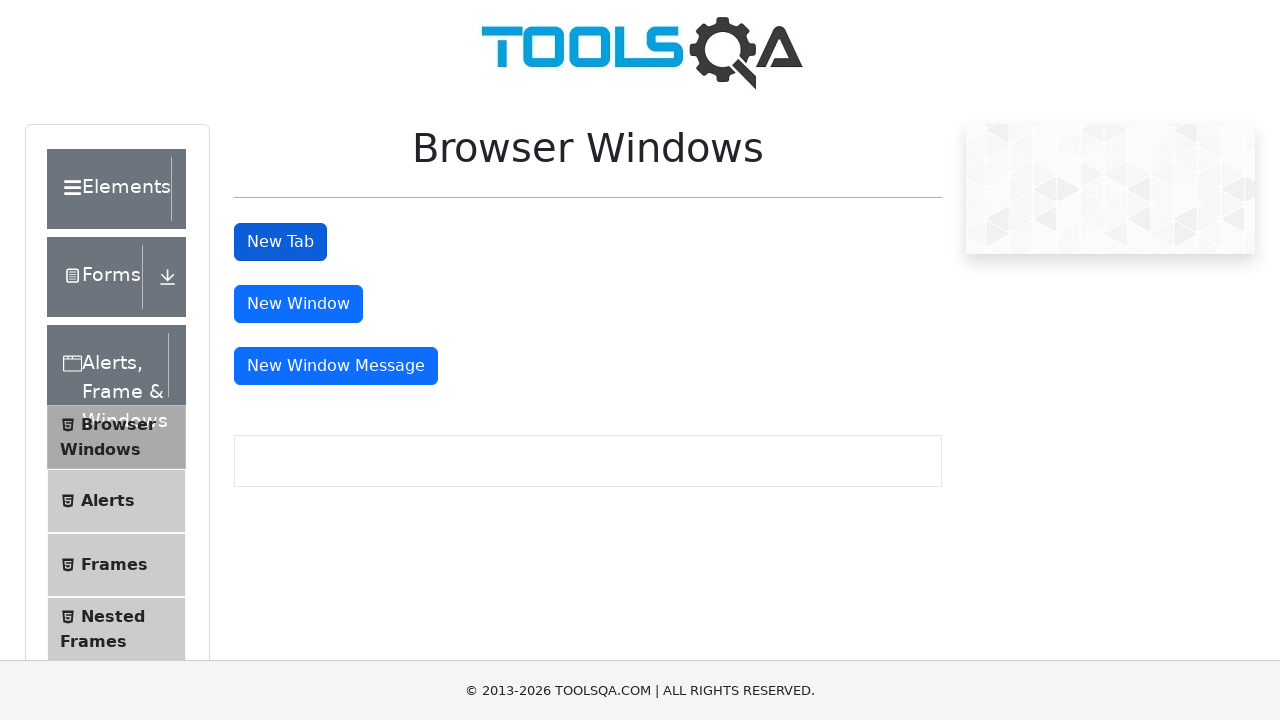